Opens the OrangeHRM demo site login page

Starting URL: https://opensource-demo.orangehrmlive.com/web/index.php/auth/login

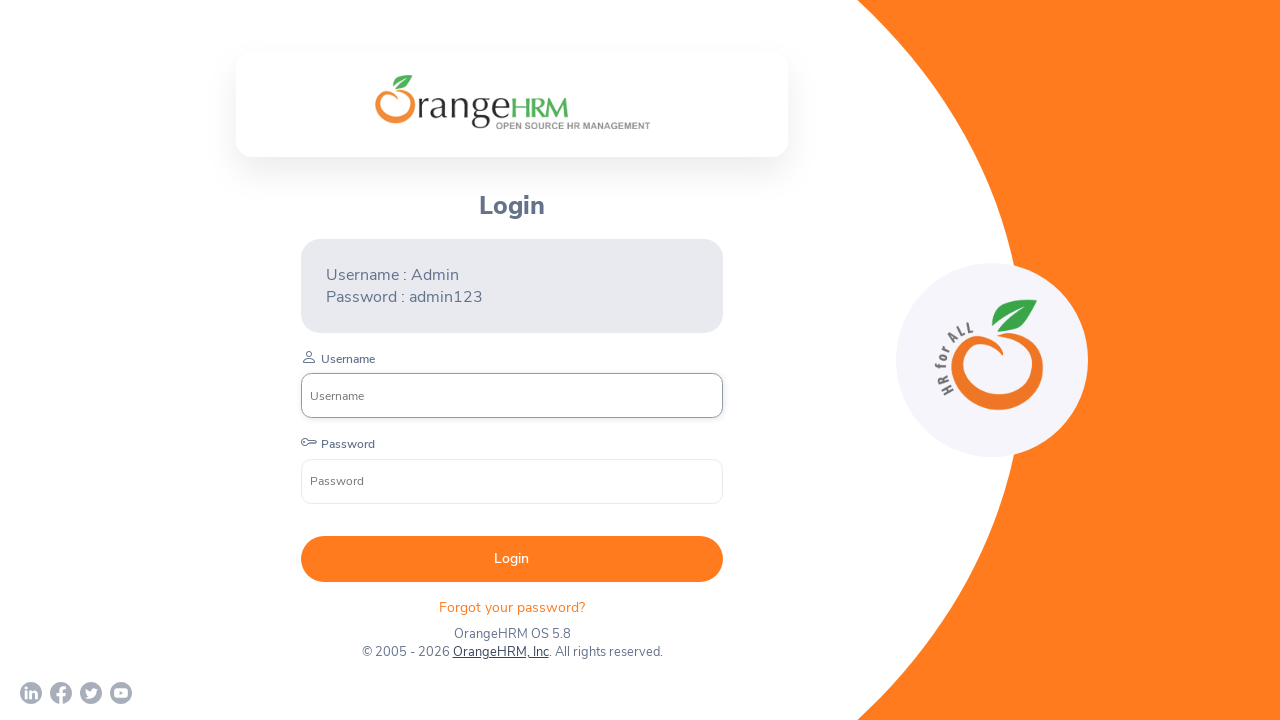

Opened OrangeHRM demo site login page at https://opensource-demo.orangehrmlive.com/web/index.php/auth/login
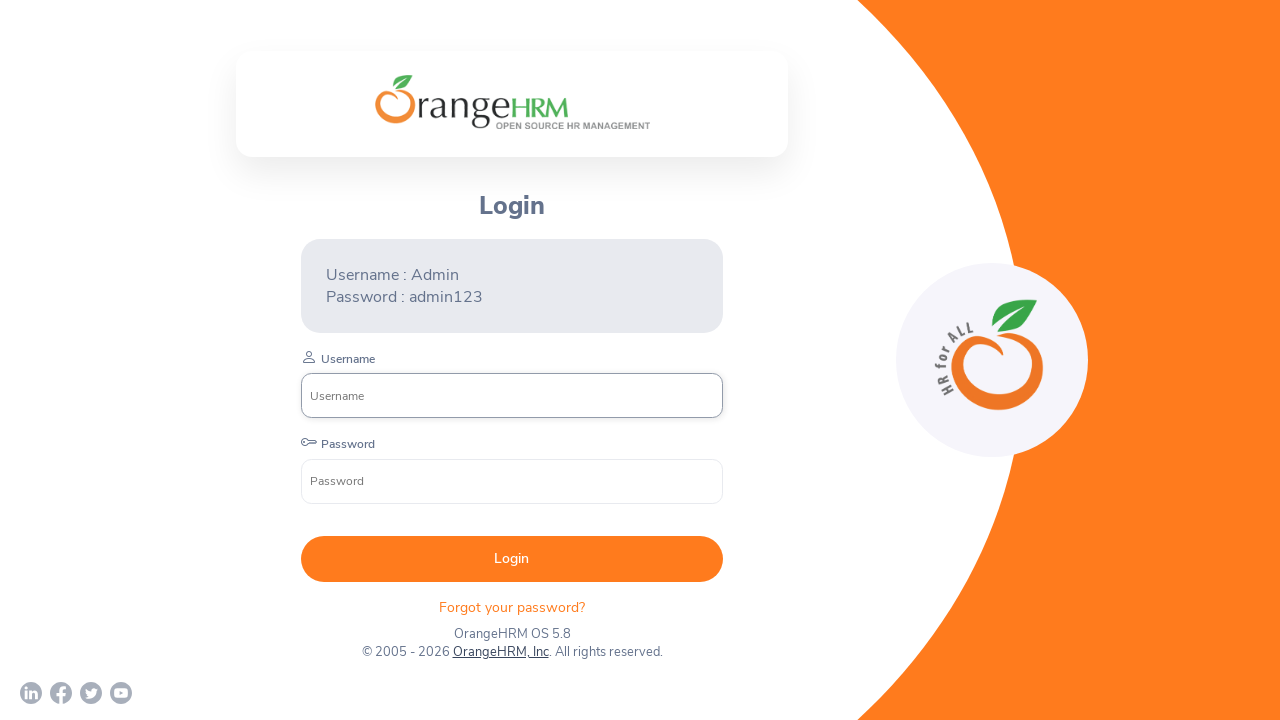

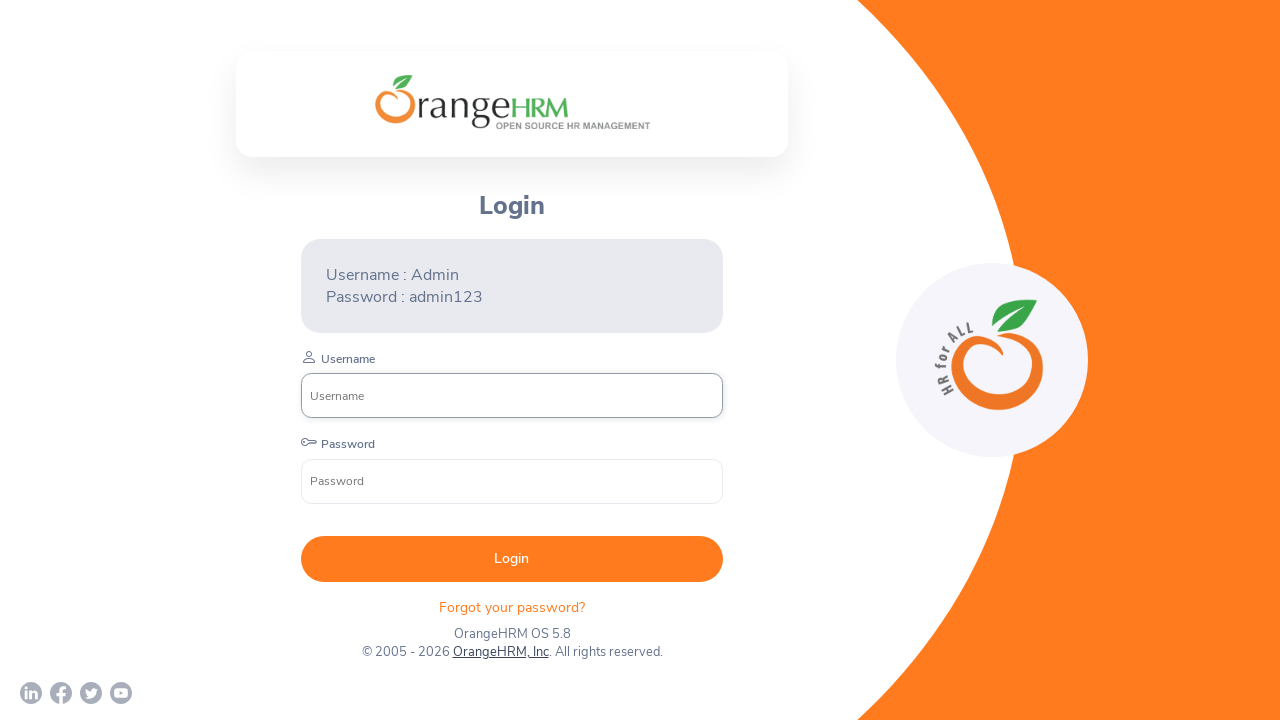